Tests that entering text instead of a number shows the correct error message "Please enter a number"

Starting URL: https://kristinek.github.io/site/tasks/enter_a_number

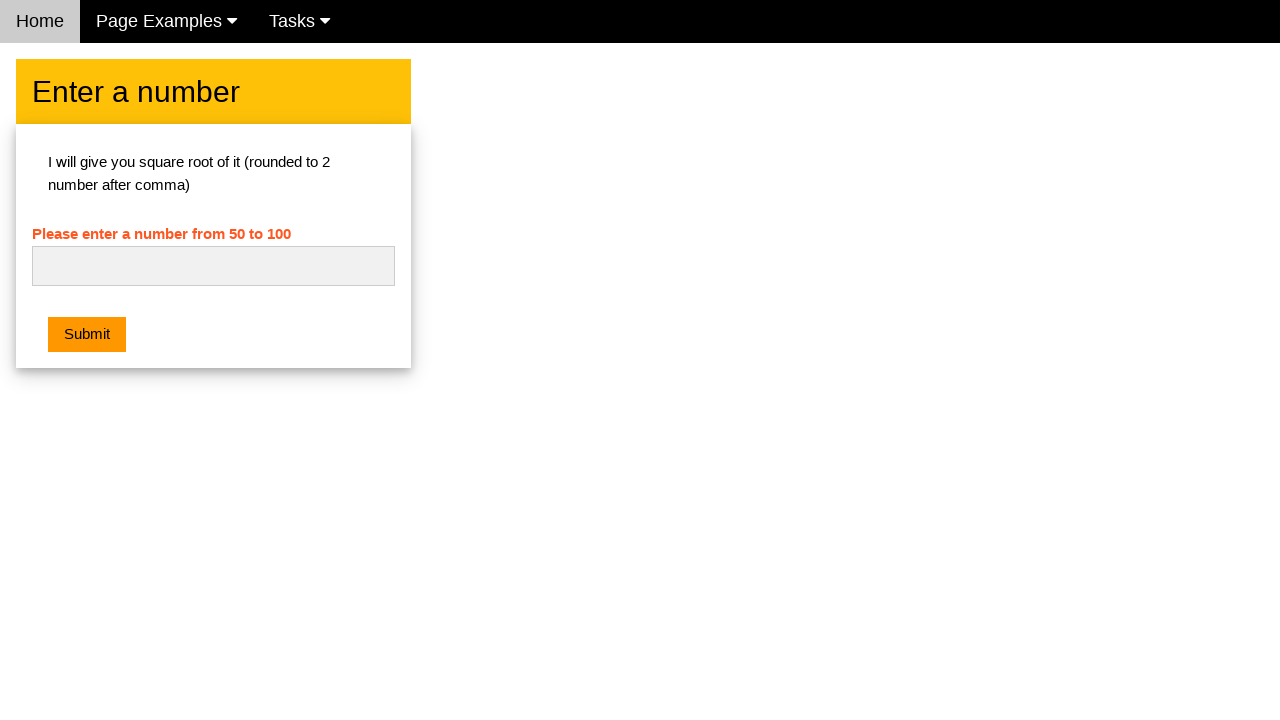

Navigated to enter_a_number task page
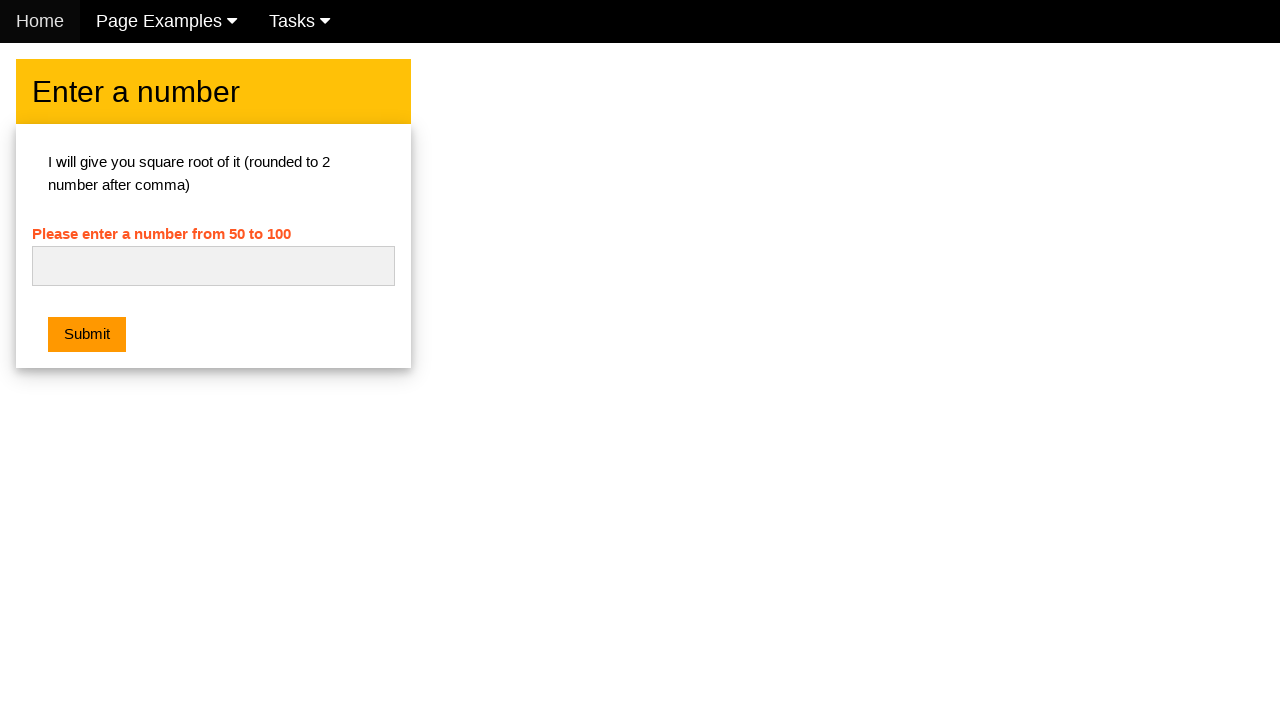

Entered text 'Zina' in number input field on #numb
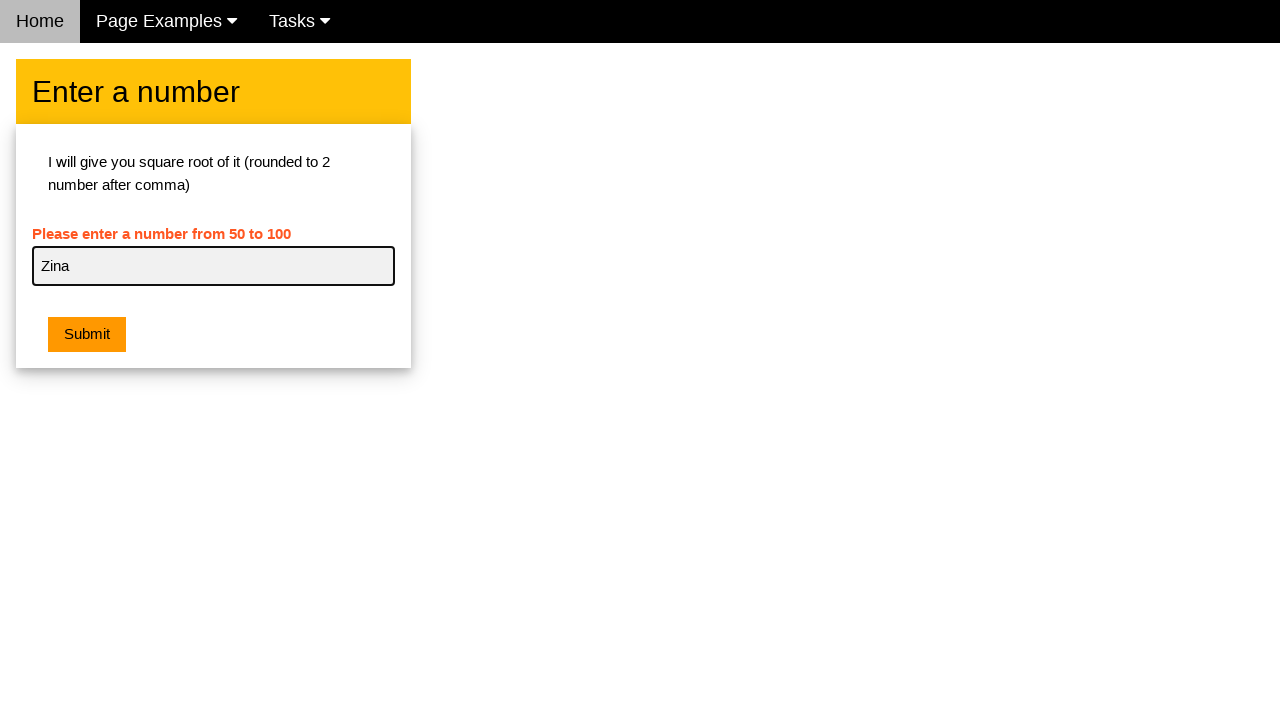

Clicked submit button at (87, 335) on .w3-btn
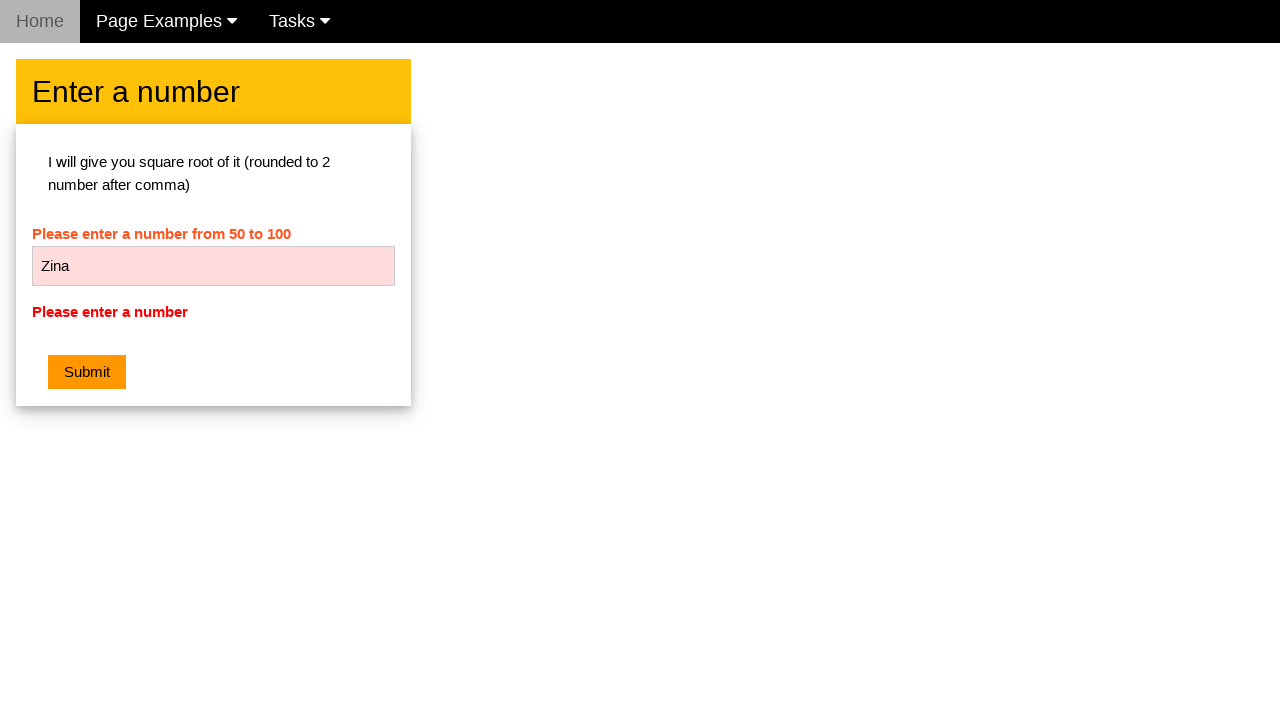

Error message element appeared
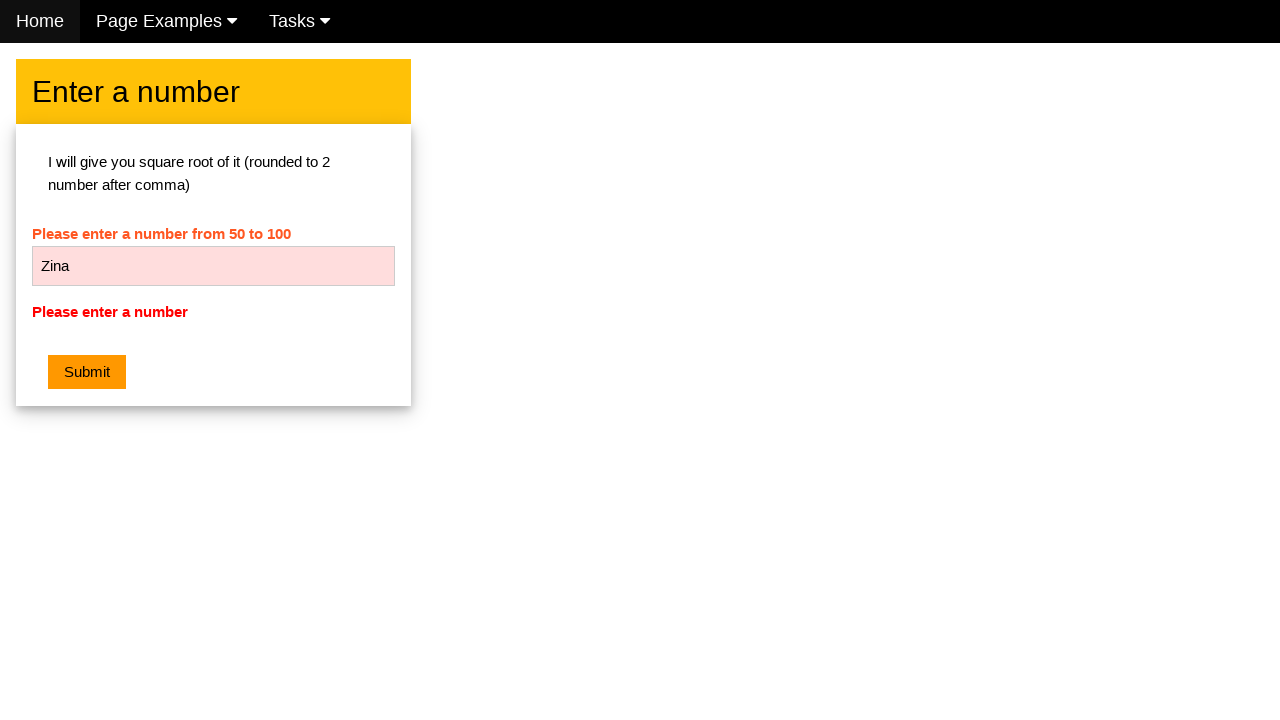

Retrieved error message text
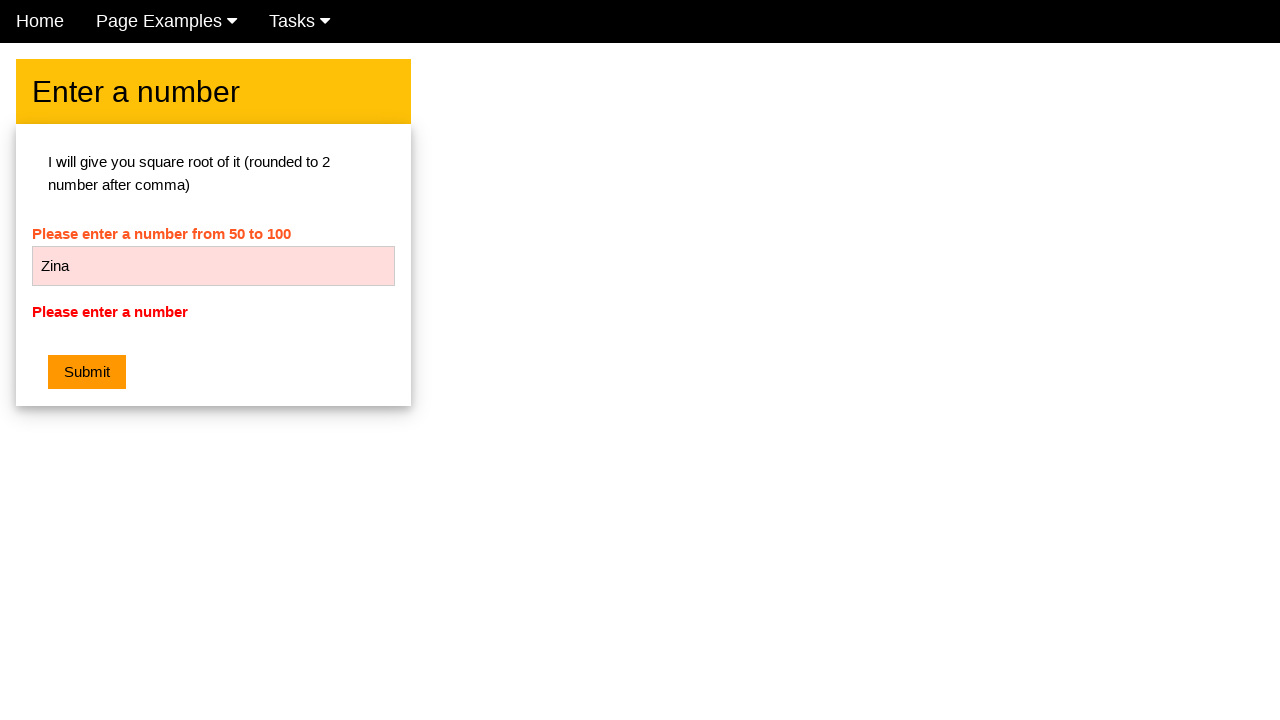

Verified error message is 'Please enter a number'
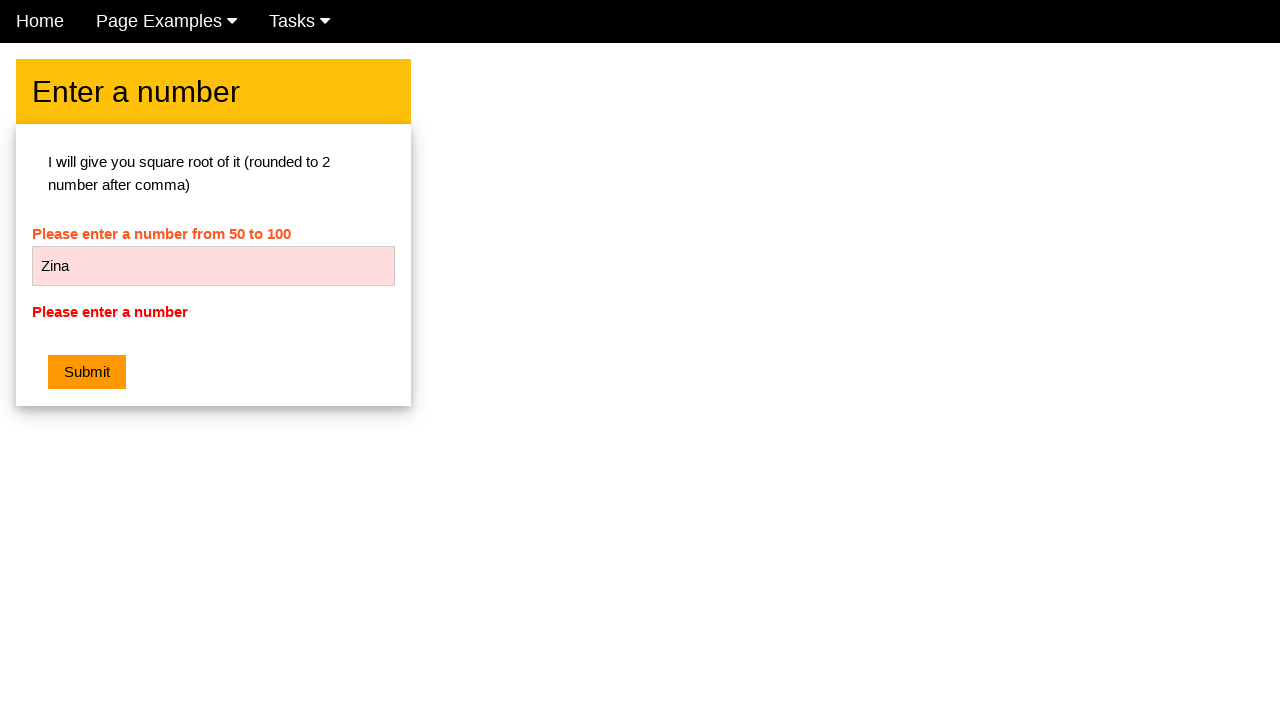

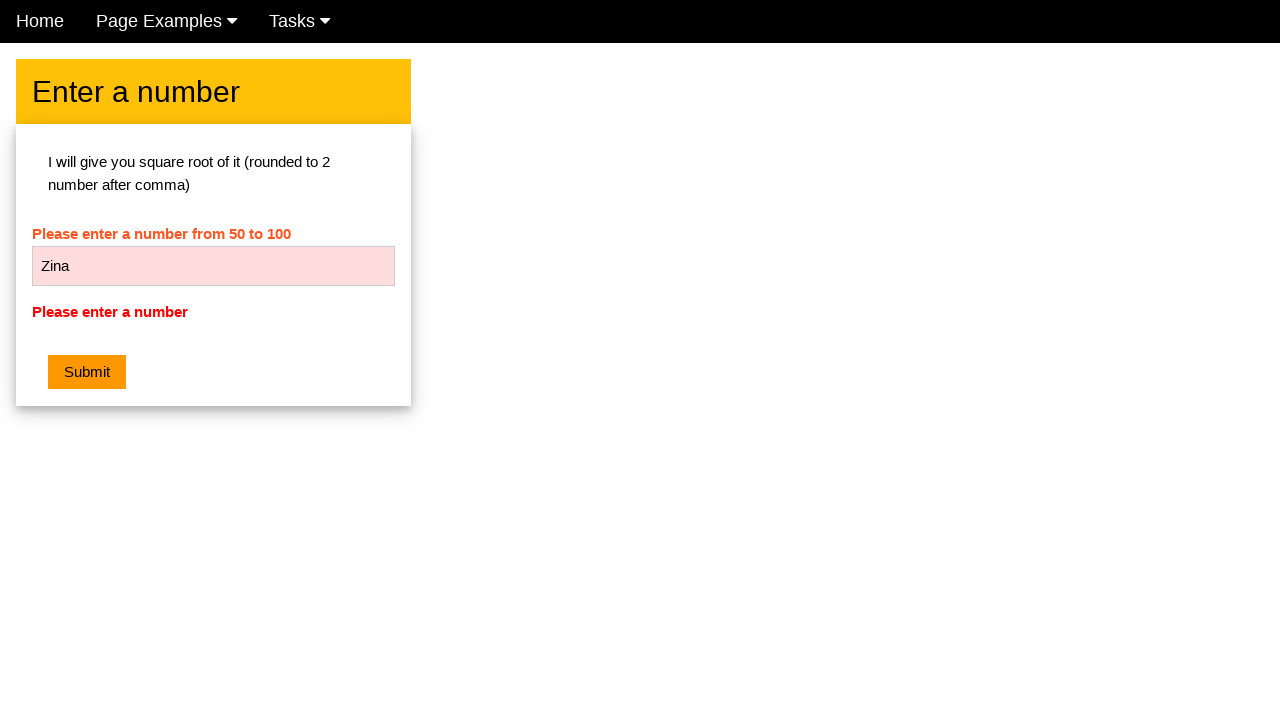